Tests dropdown selection by selecting Option 3, then Option 2, and verifying the result message shows Option 2 is selected.

Starting URL: https://acctabootcamp.github.io/site/examples/actions

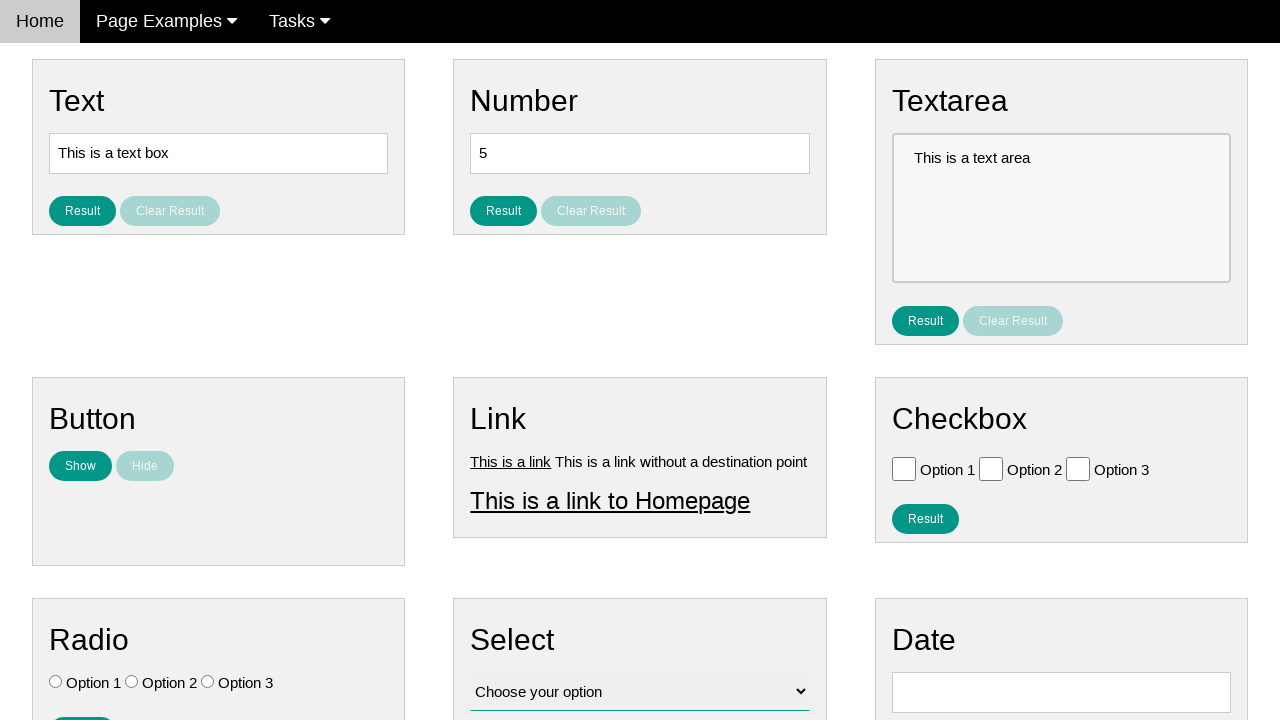

Navigated to dropdown selection test page
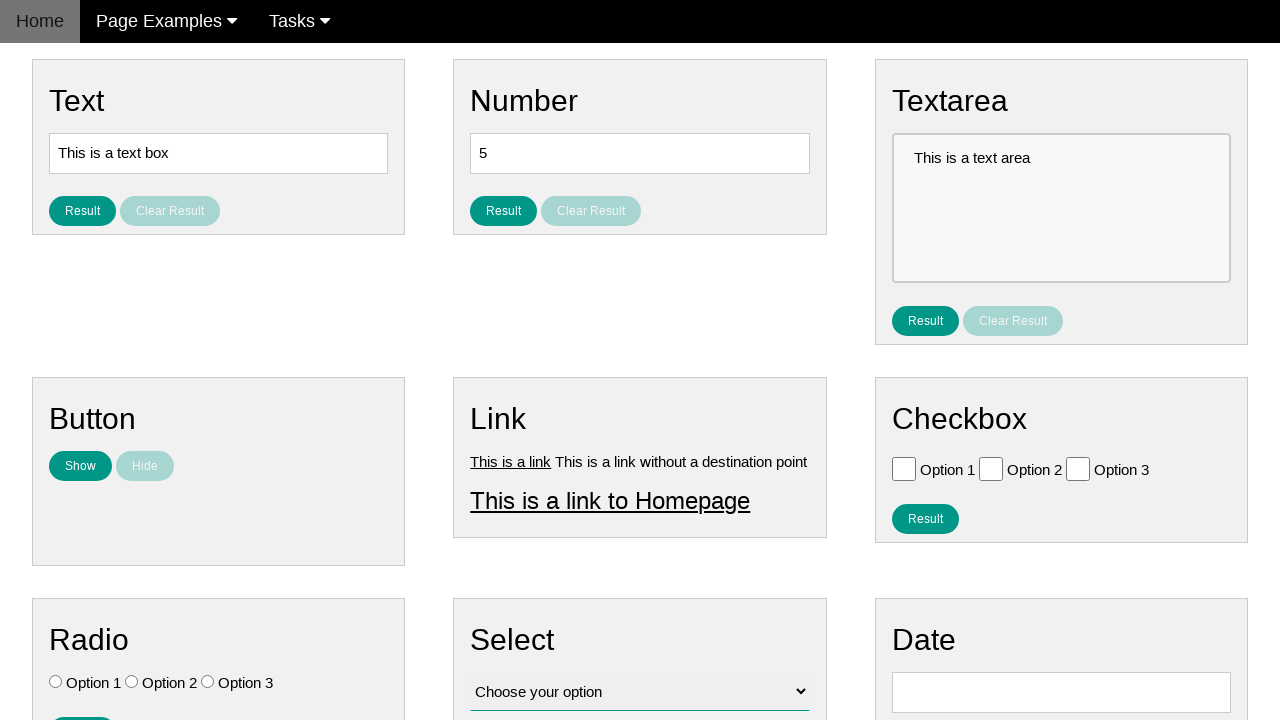

Selected Option 3 from dropdown on #vfb-12
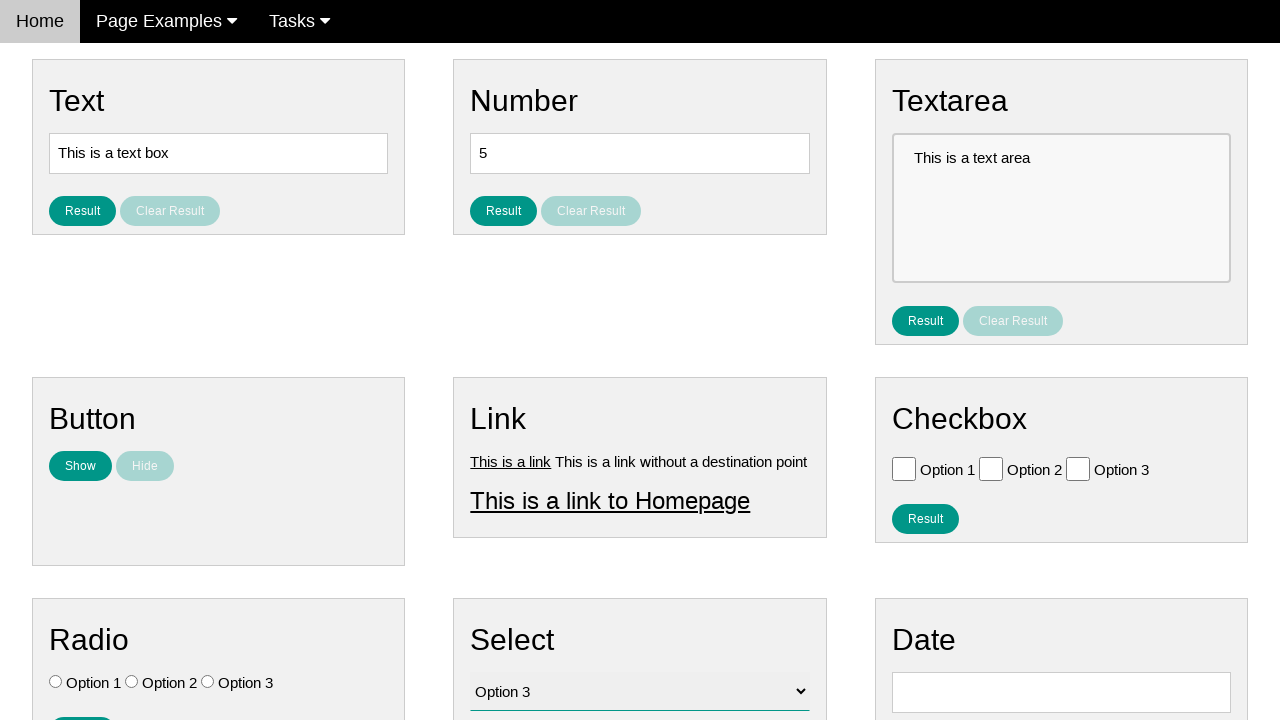

Selected Option 2 from dropdown on #vfb-12
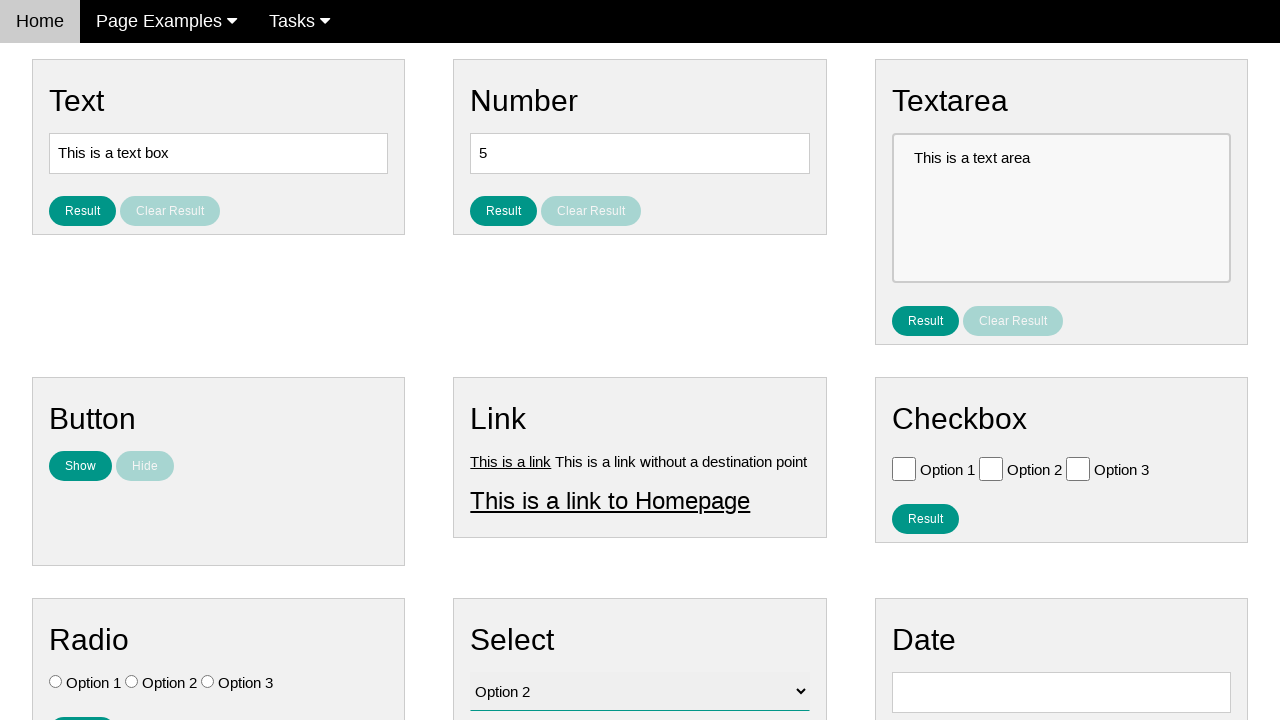

Clicked result button to submit selection at (504, 424) on #result_button_select
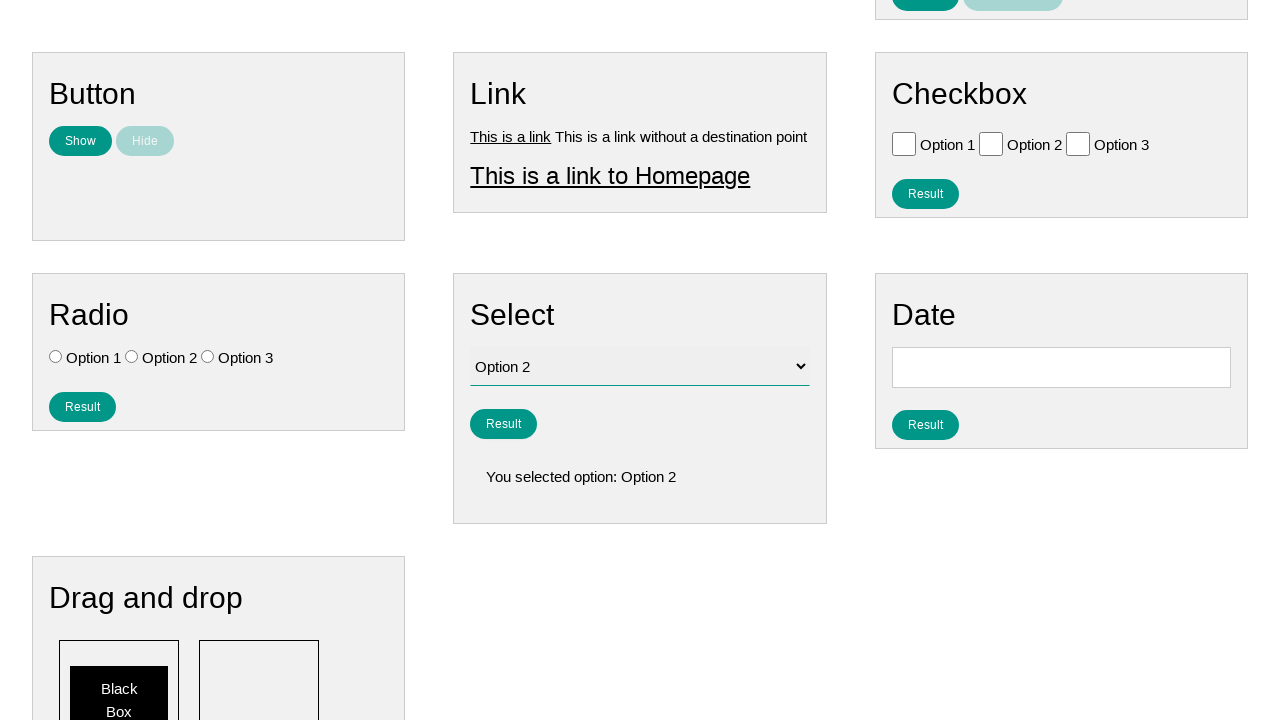

Result message appeared showing Option 2 is selected
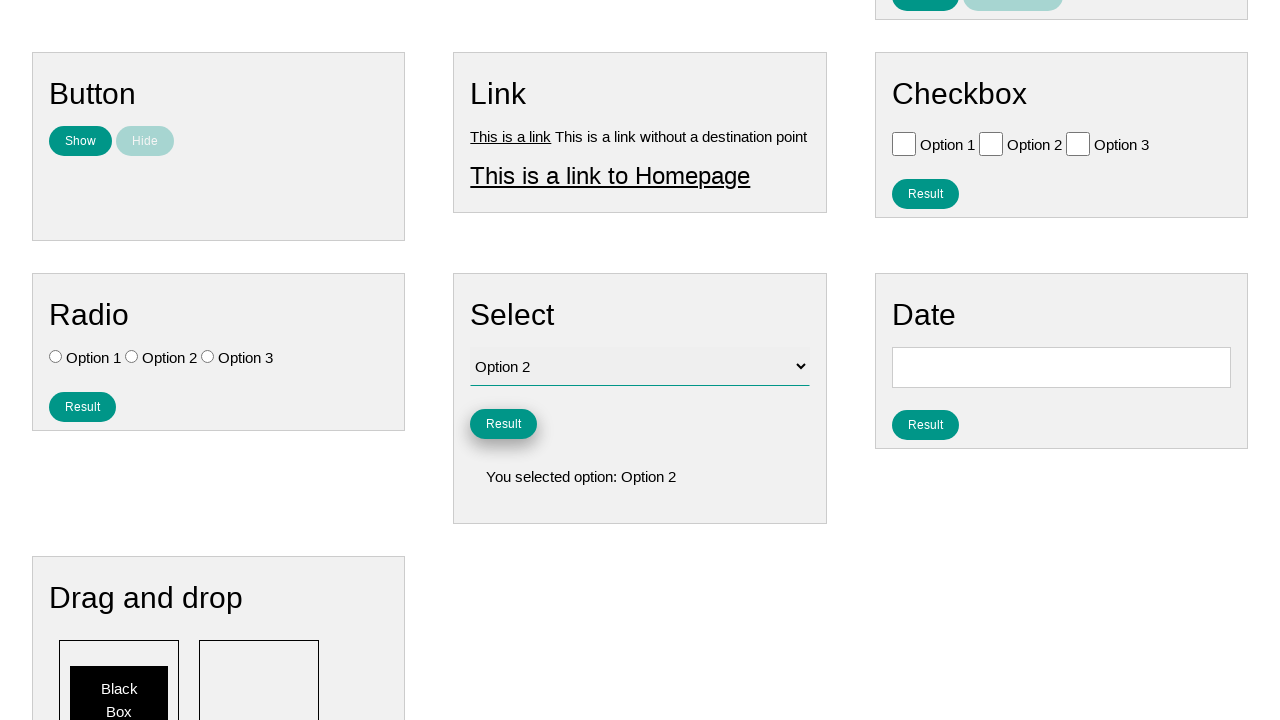

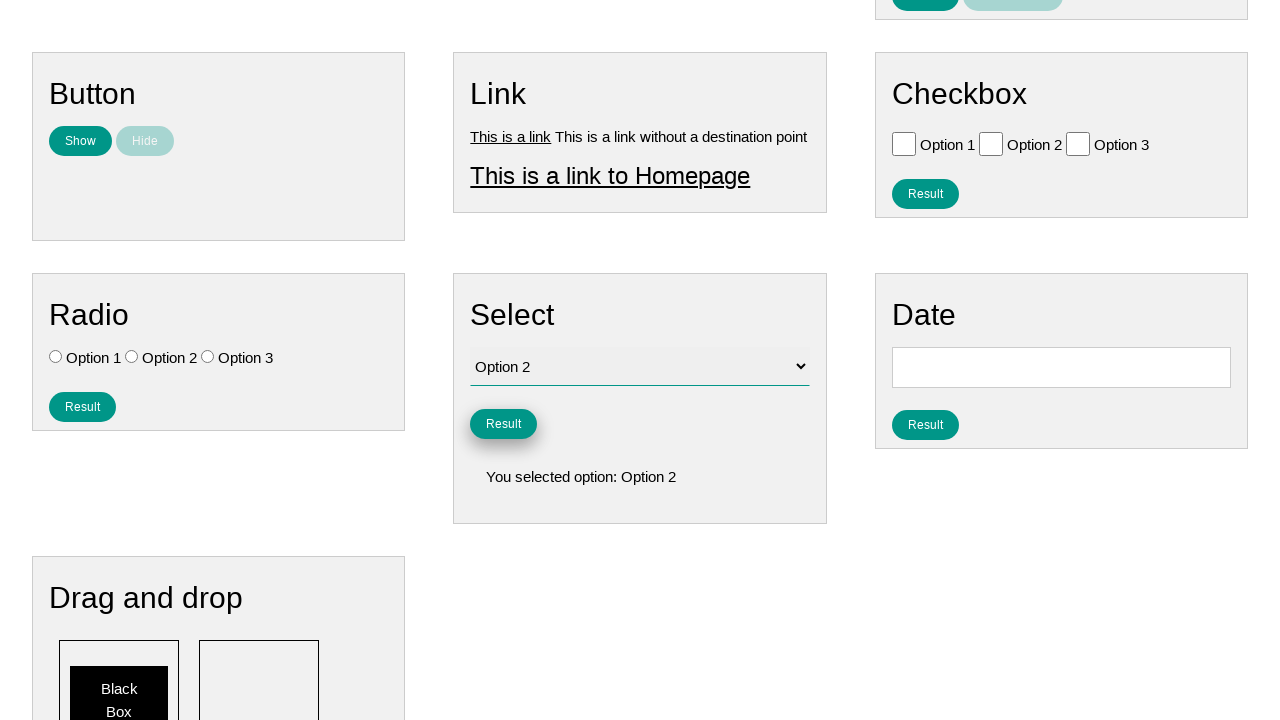